Navigates to example.com and clicks on a link element

Starting URL: https://example.com

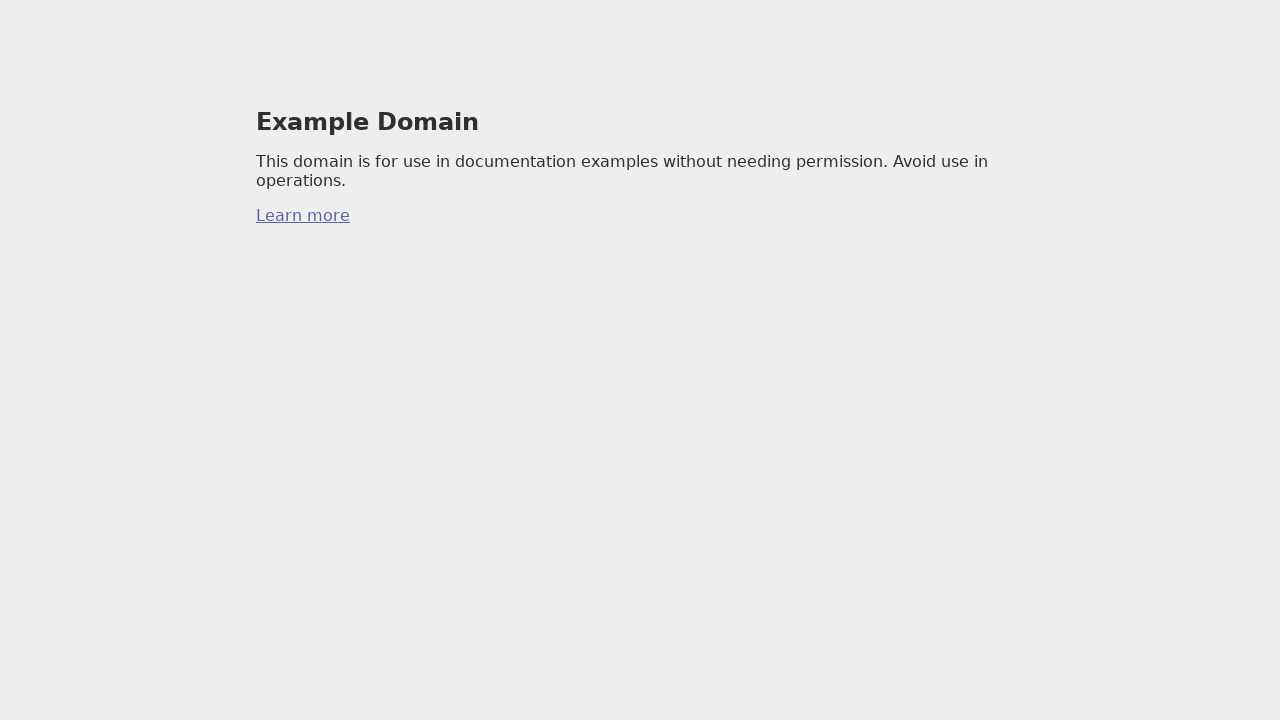

Waited for link element to load on example.com
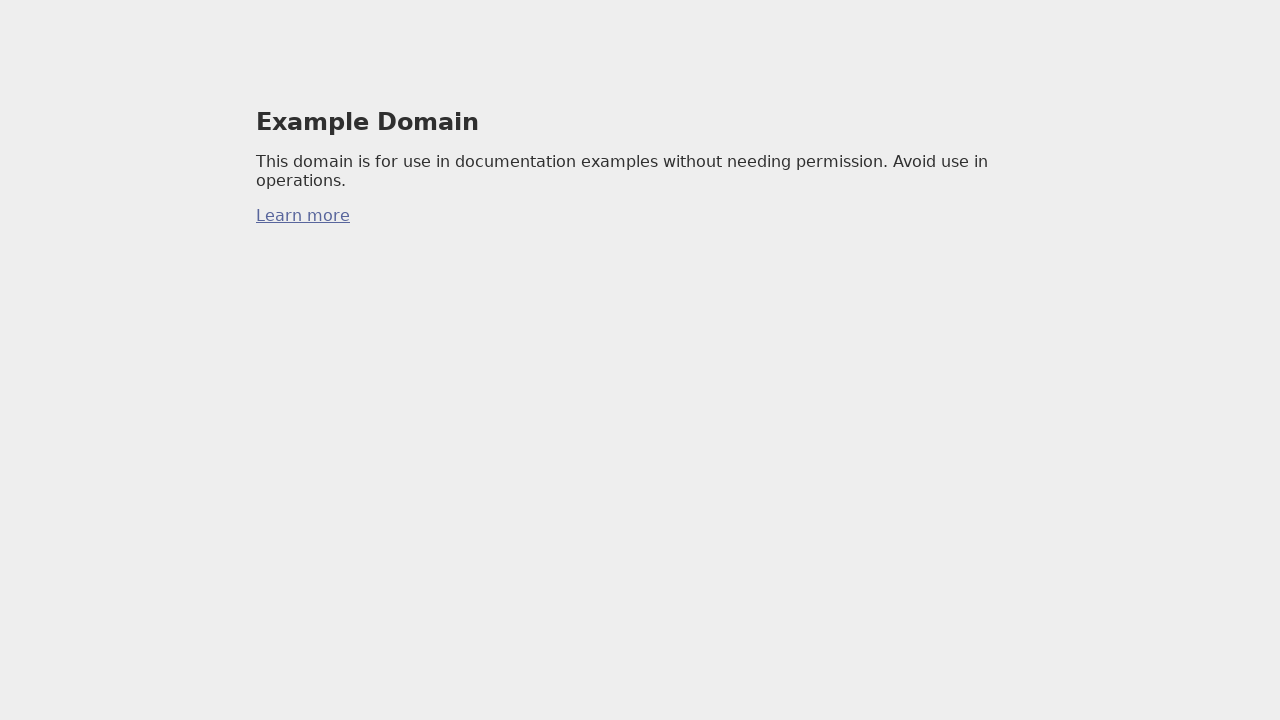

Clicked the first link on the page at (303, 216) on a
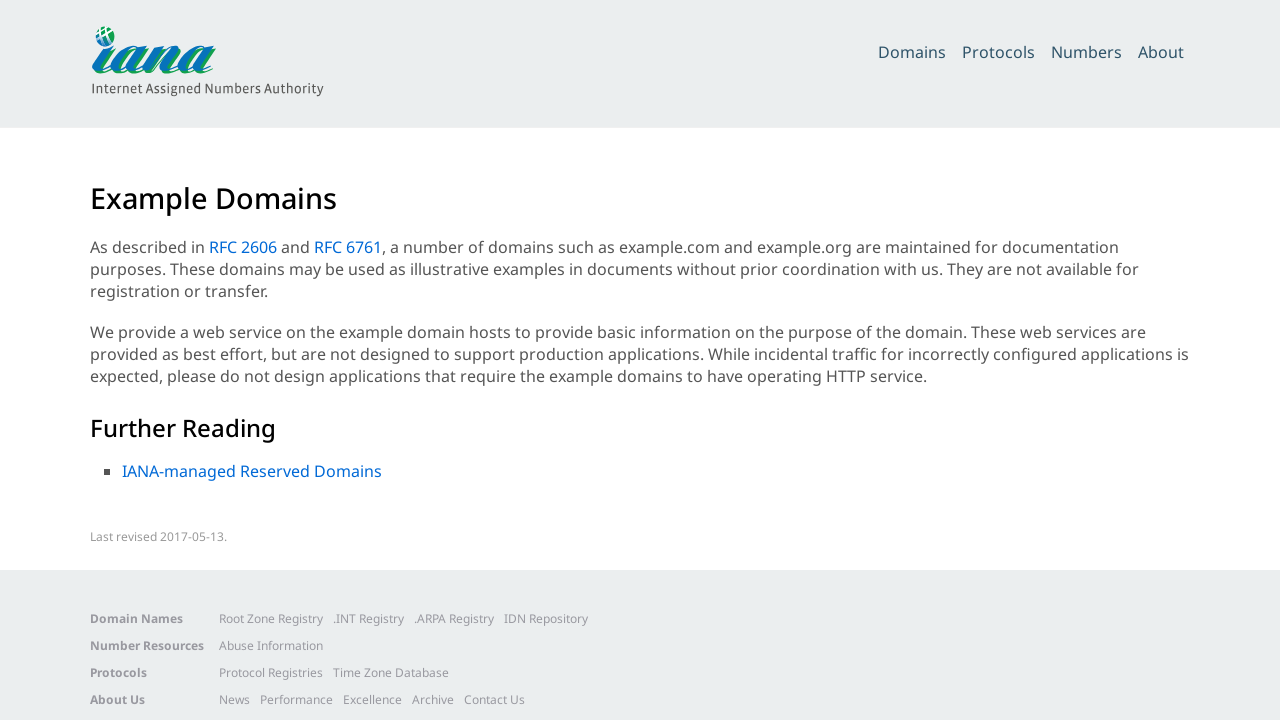

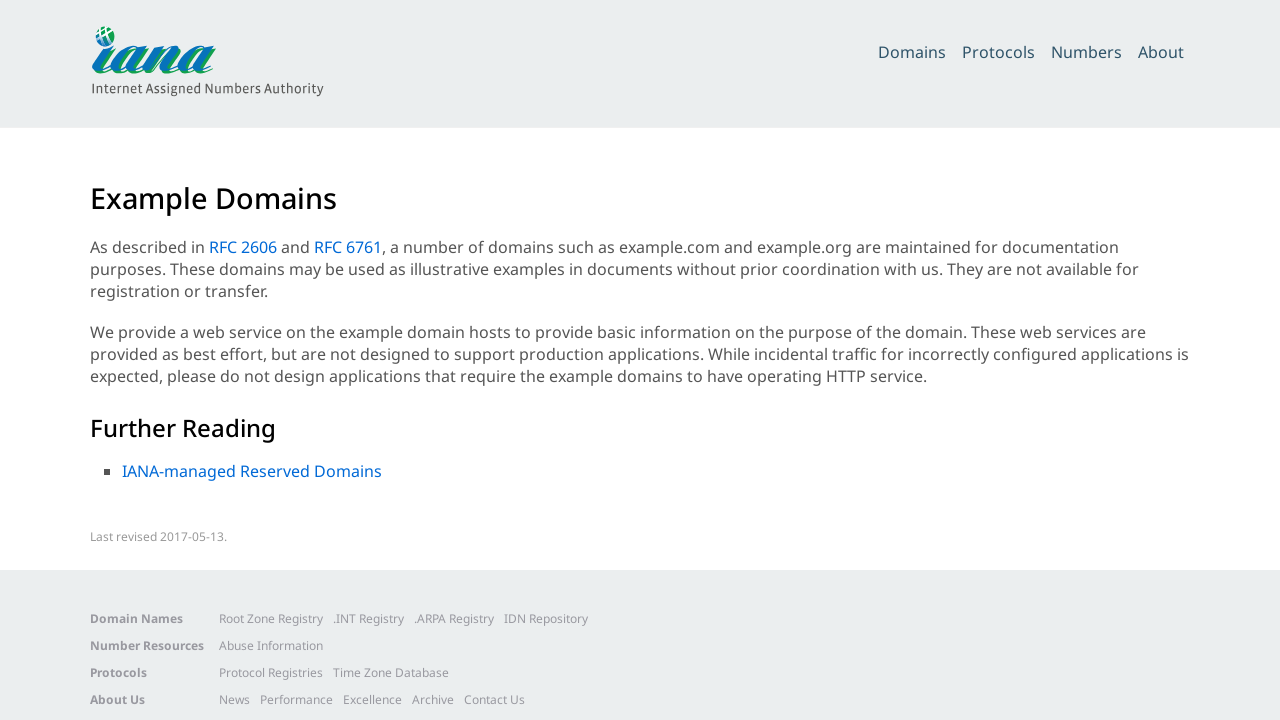